Tests that new todo items are appended to the bottom of the list and the counter displays correctly

Starting URL: https://demo.playwright.dev/todomvc

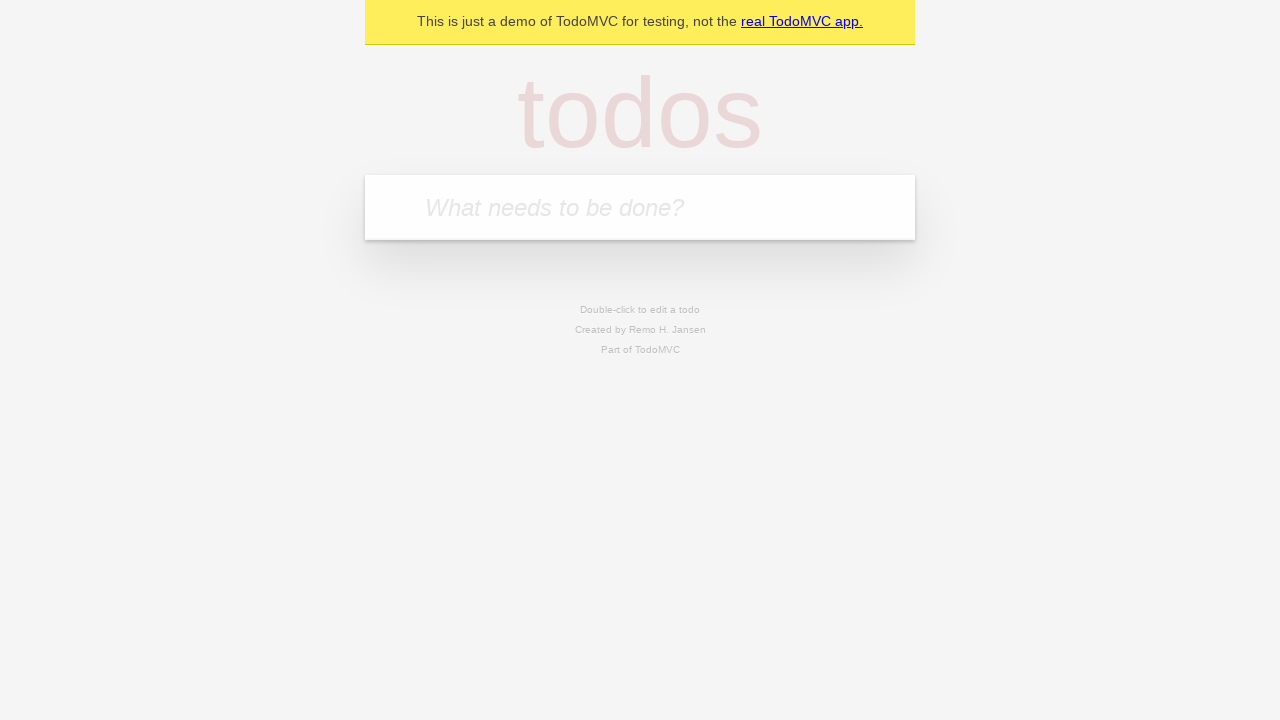

Filled todo input with 'buy some cheese' on internal:attr=[placeholder="What needs to be done?"i]
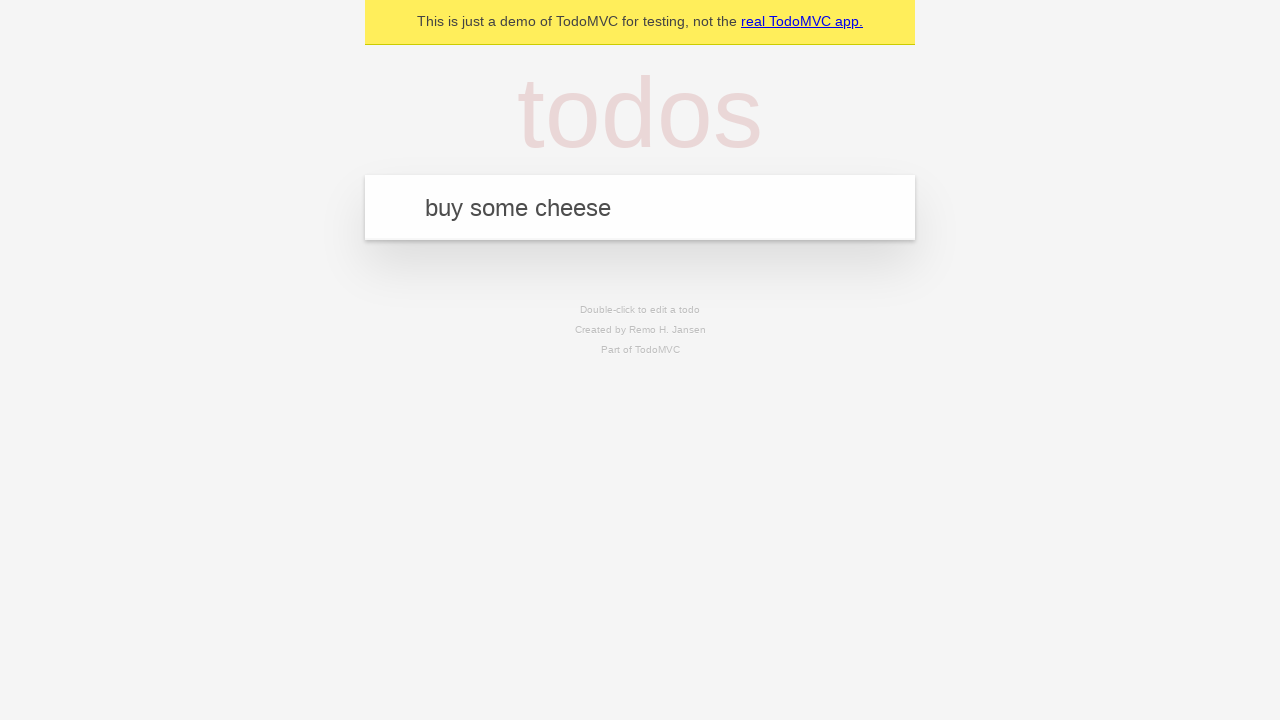

Pressed Enter to add first todo item on internal:attr=[placeholder="What needs to be done?"i]
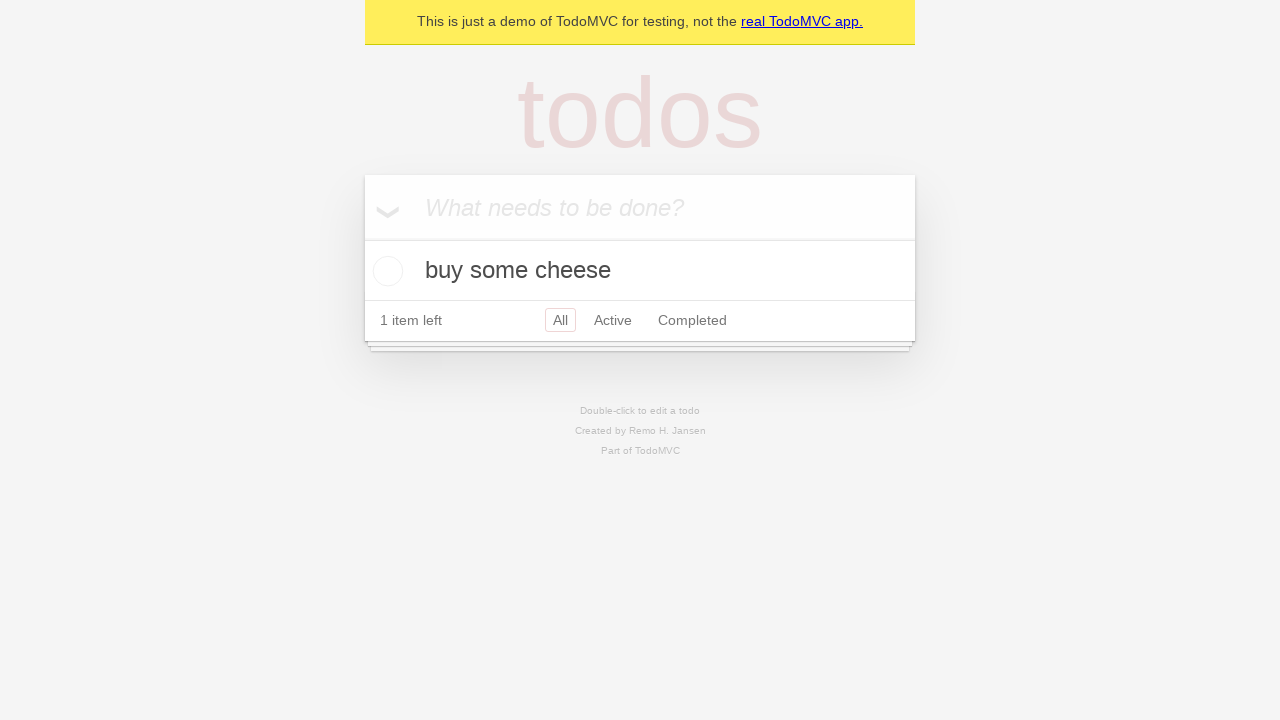

Filled todo input with 'feed the cat' on internal:attr=[placeholder="What needs to be done?"i]
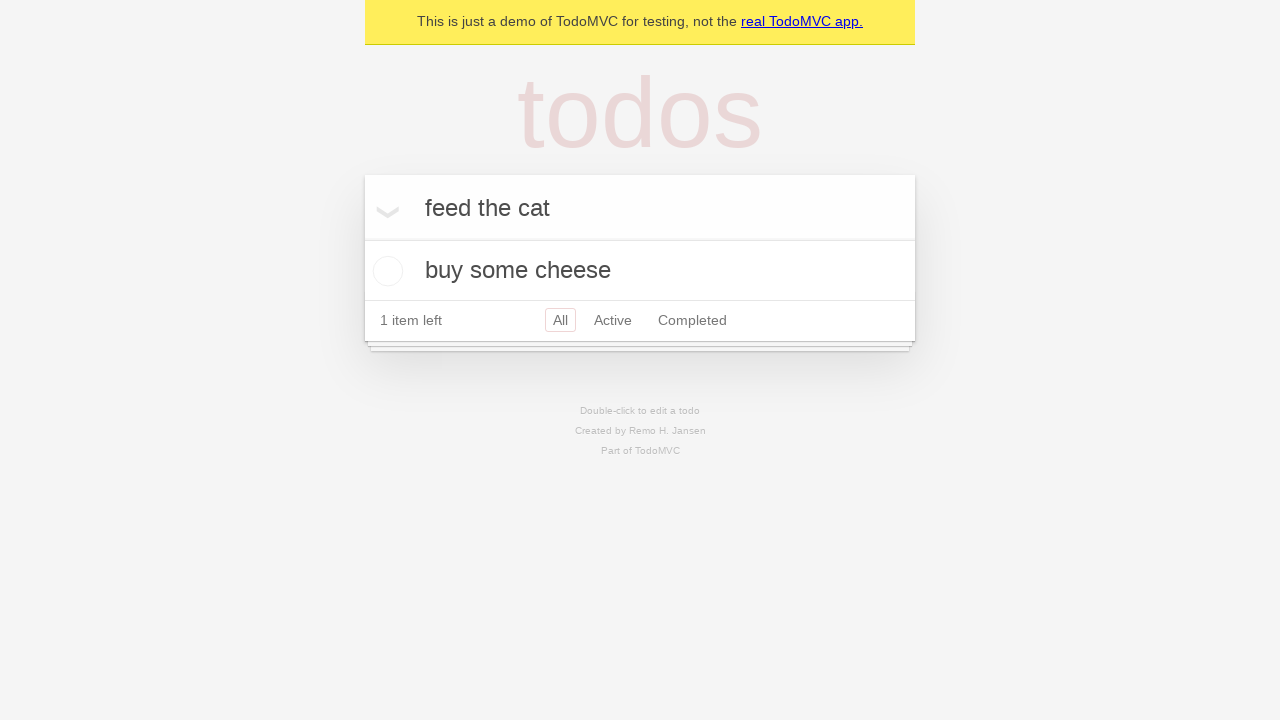

Pressed Enter to add second todo item on internal:attr=[placeholder="What needs to be done?"i]
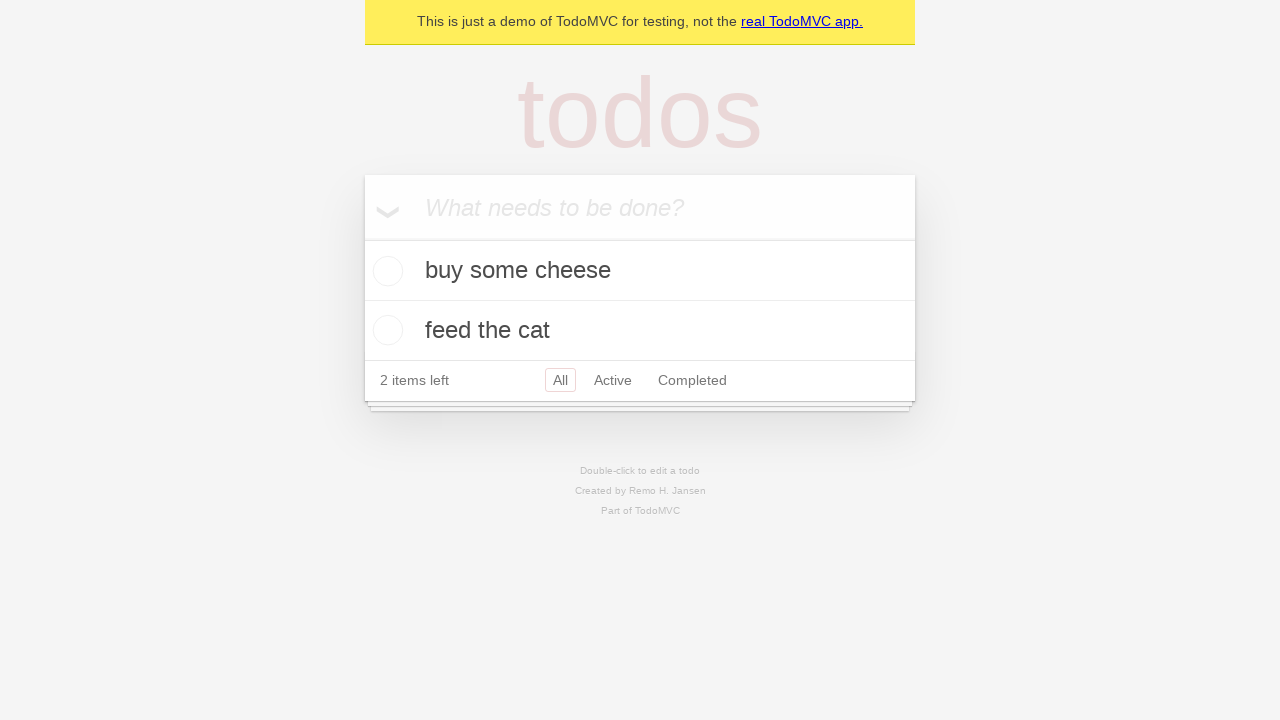

Filled todo input with 'book a doctors appointment' on internal:attr=[placeholder="What needs to be done?"i]
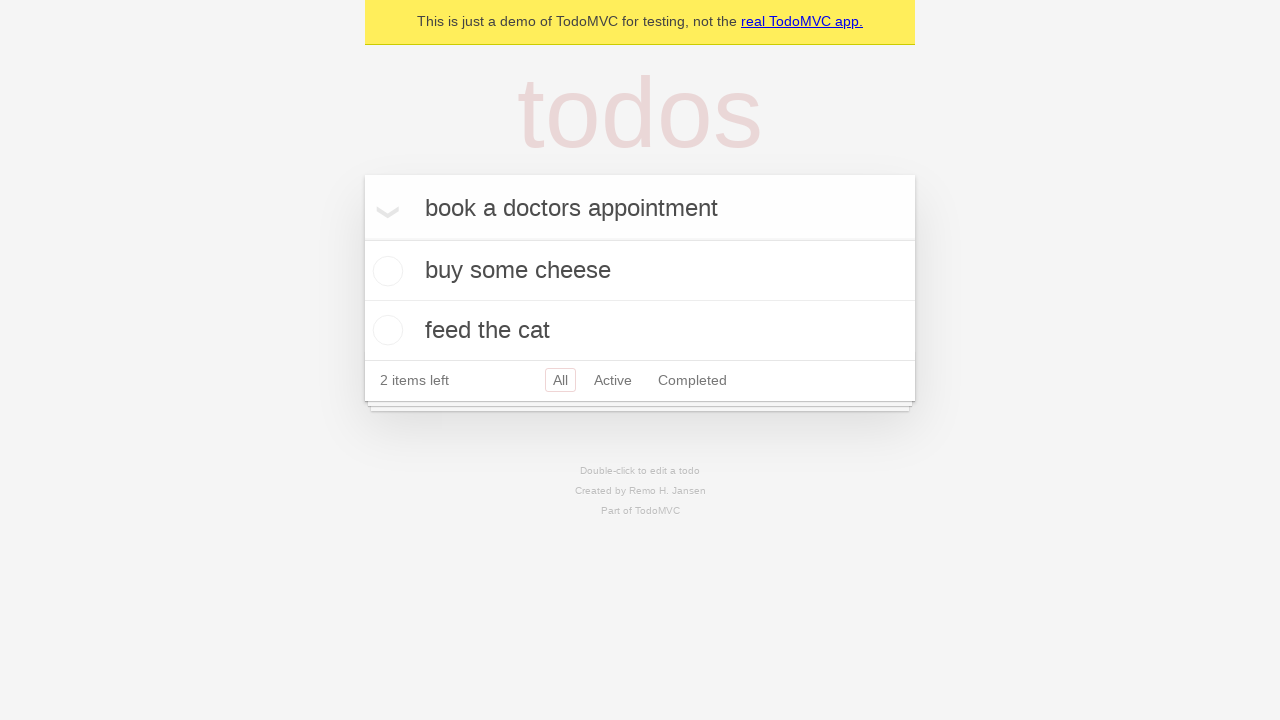

Pressed Enter to add third todo item on internal:attr=[placeholder="What needs to be done?"i]
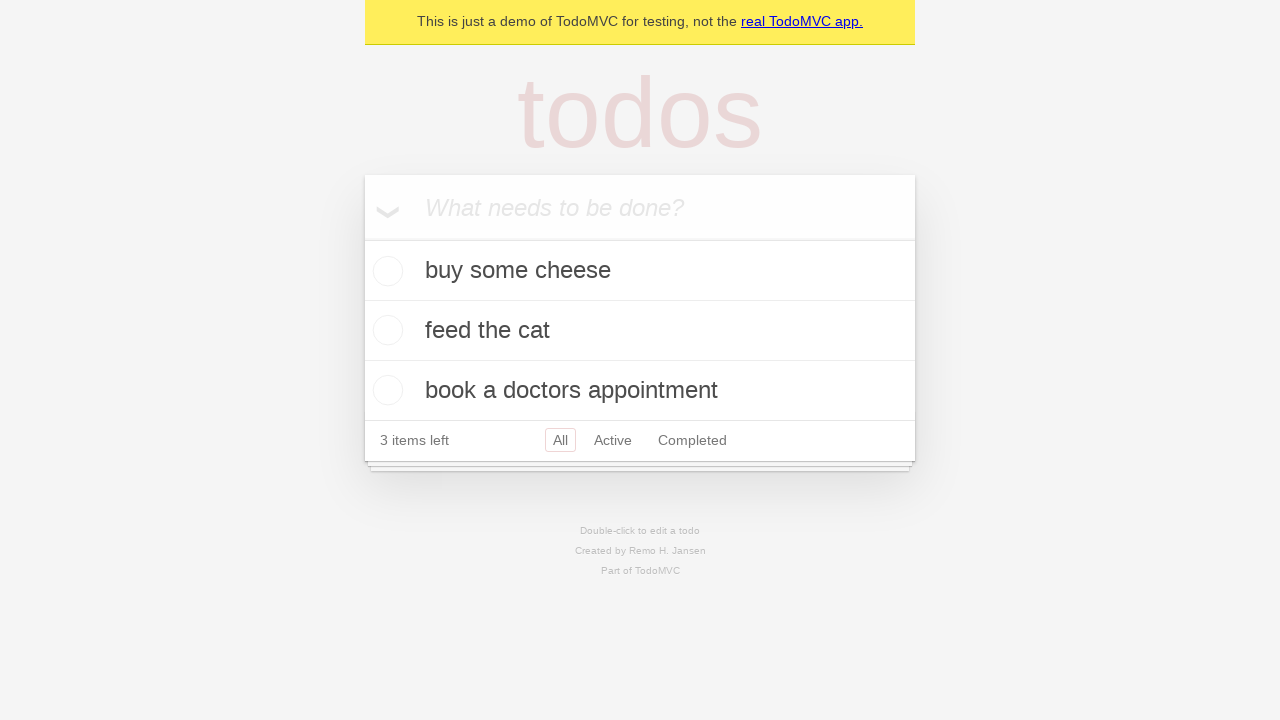

Verified all 3 todo items were added - counter displays '3 items left'
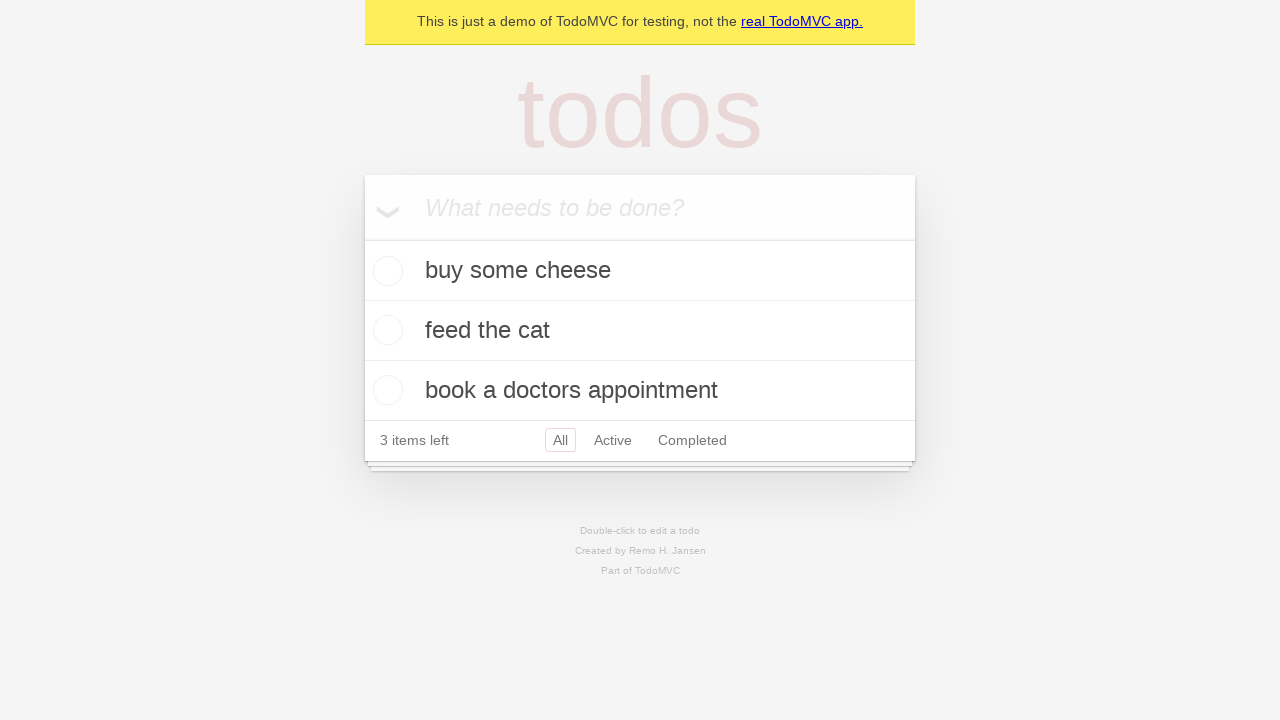

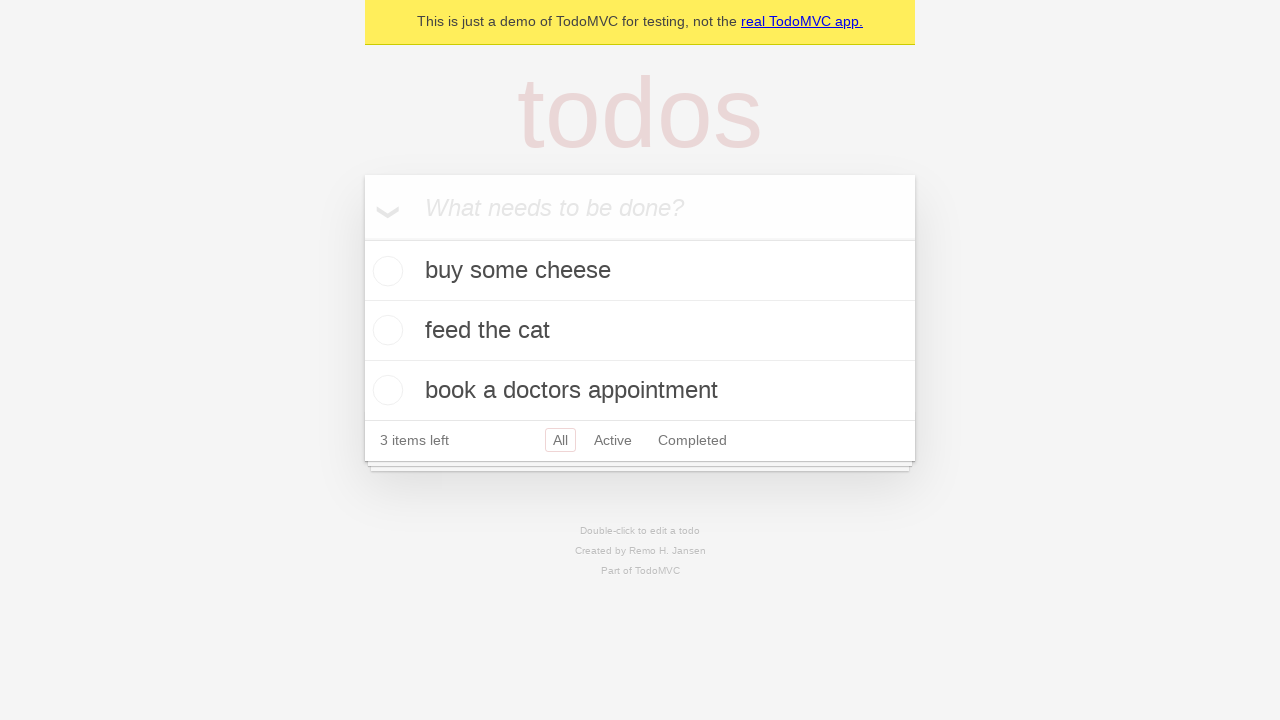